Tests hover functionality by moving mouse over an element to reveal hidden content

Starting URL: http://the-internet.herokuapp.com/

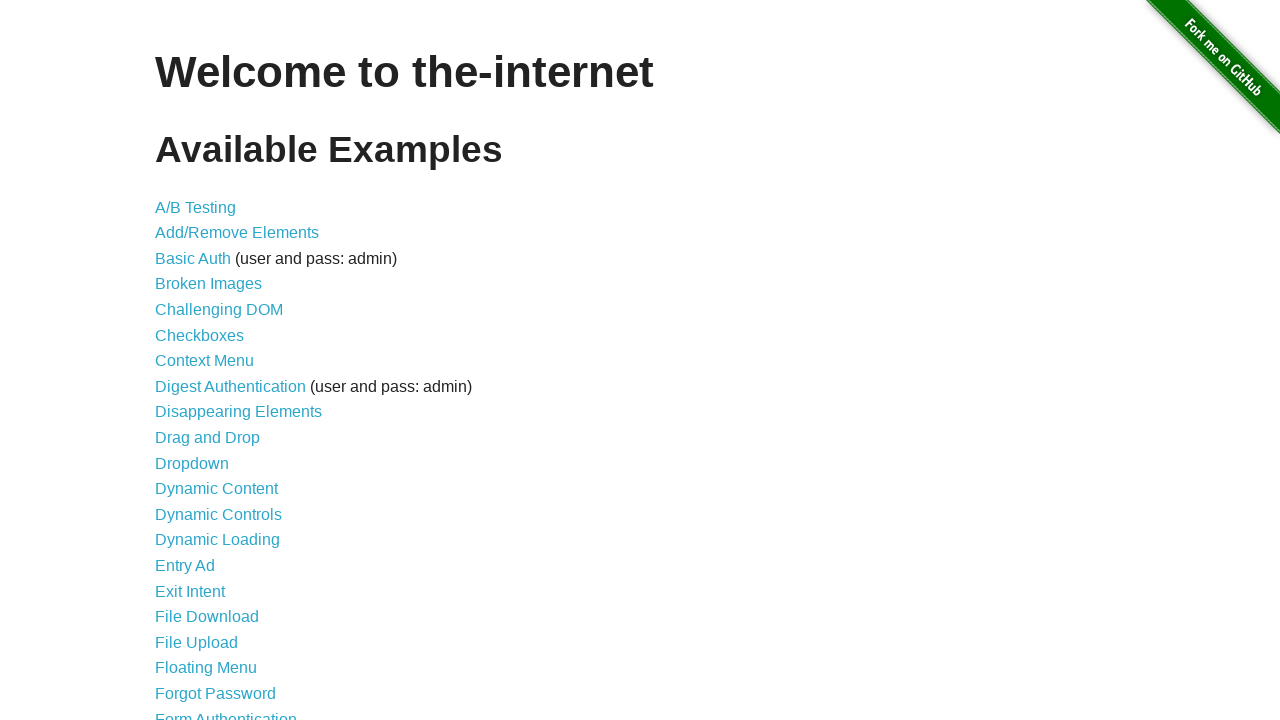

Clicked on Hovers link at (180, 360) on text=Hovers
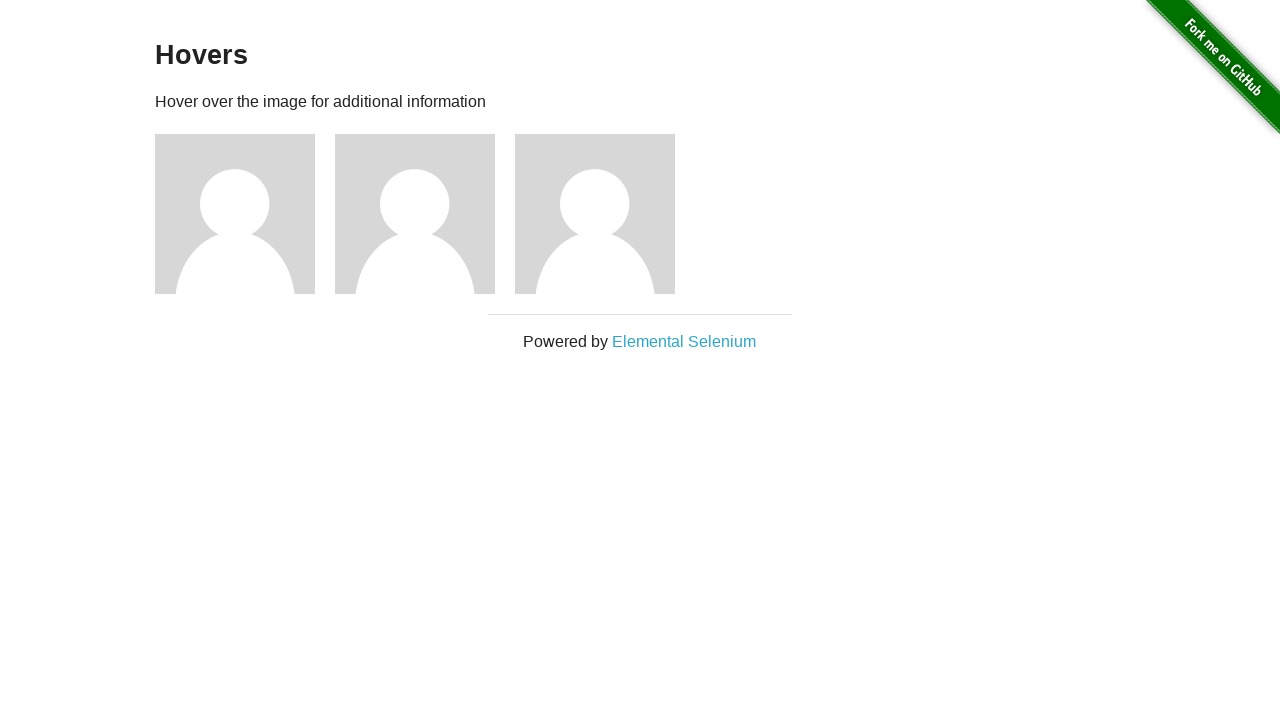

Hovered over first figure to reveal caption at (245, 214) on .figure
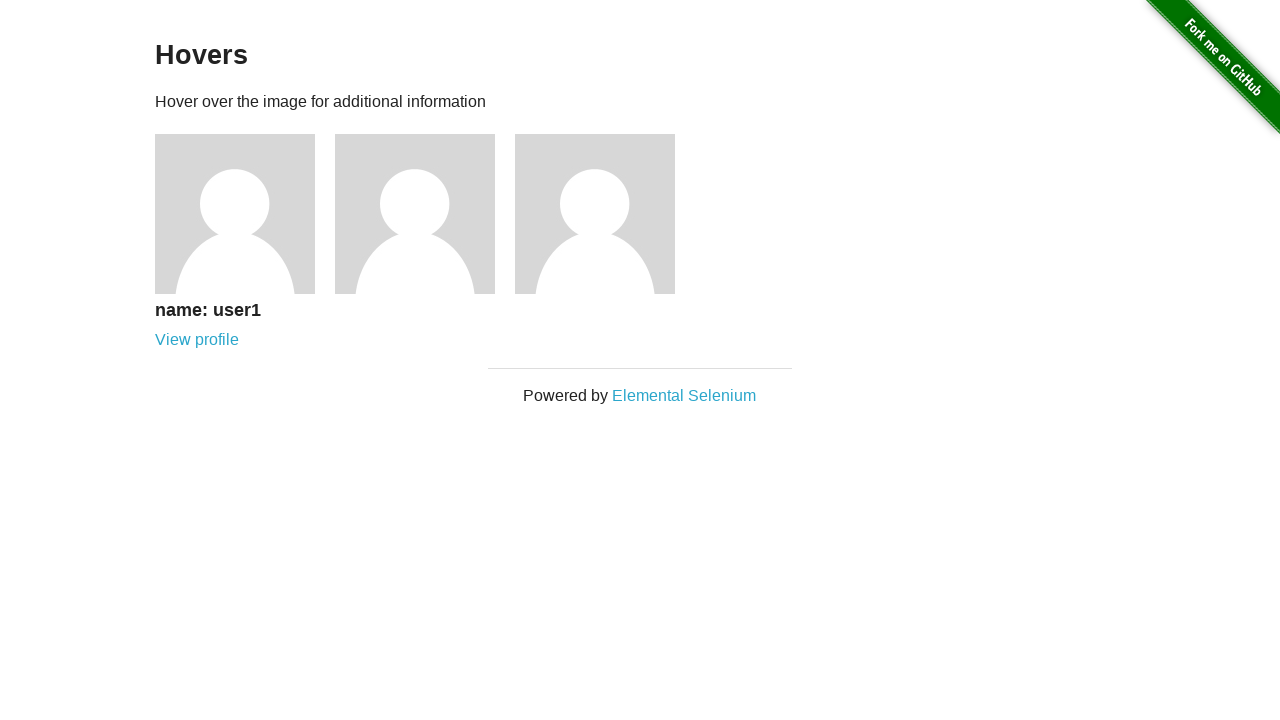

Retrieved caption text: 
      name: user1
      View profile
    
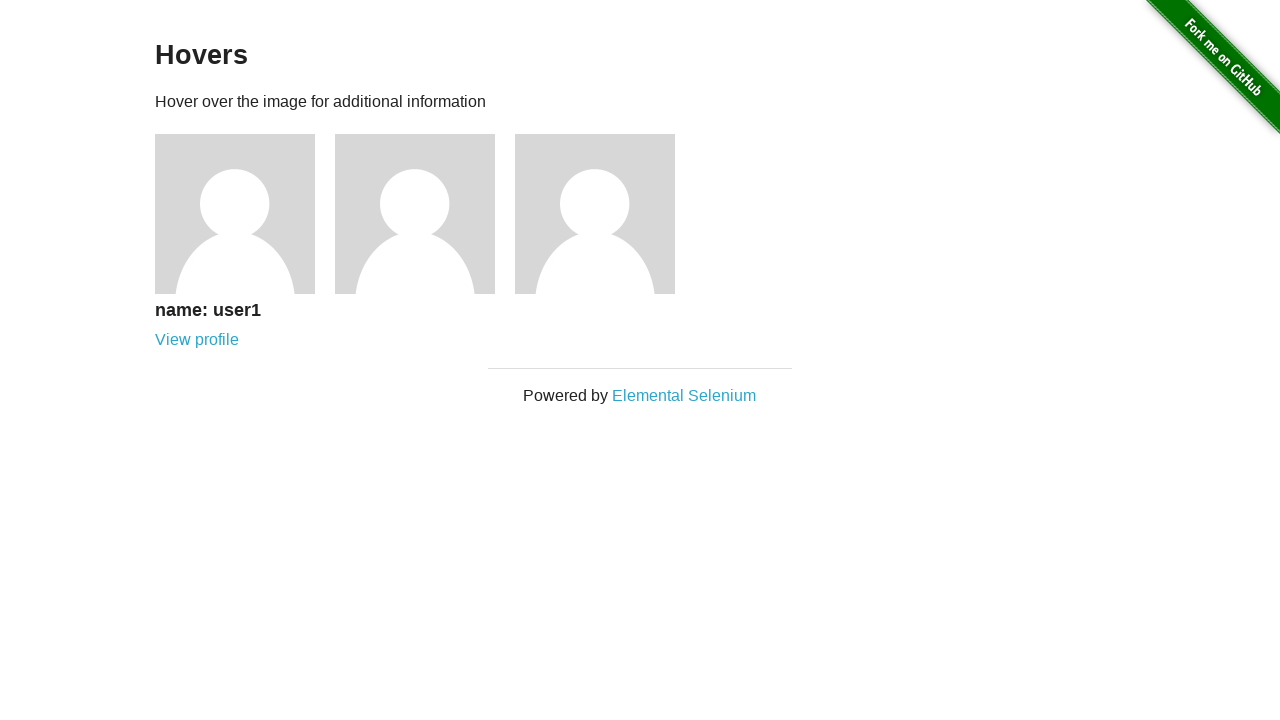

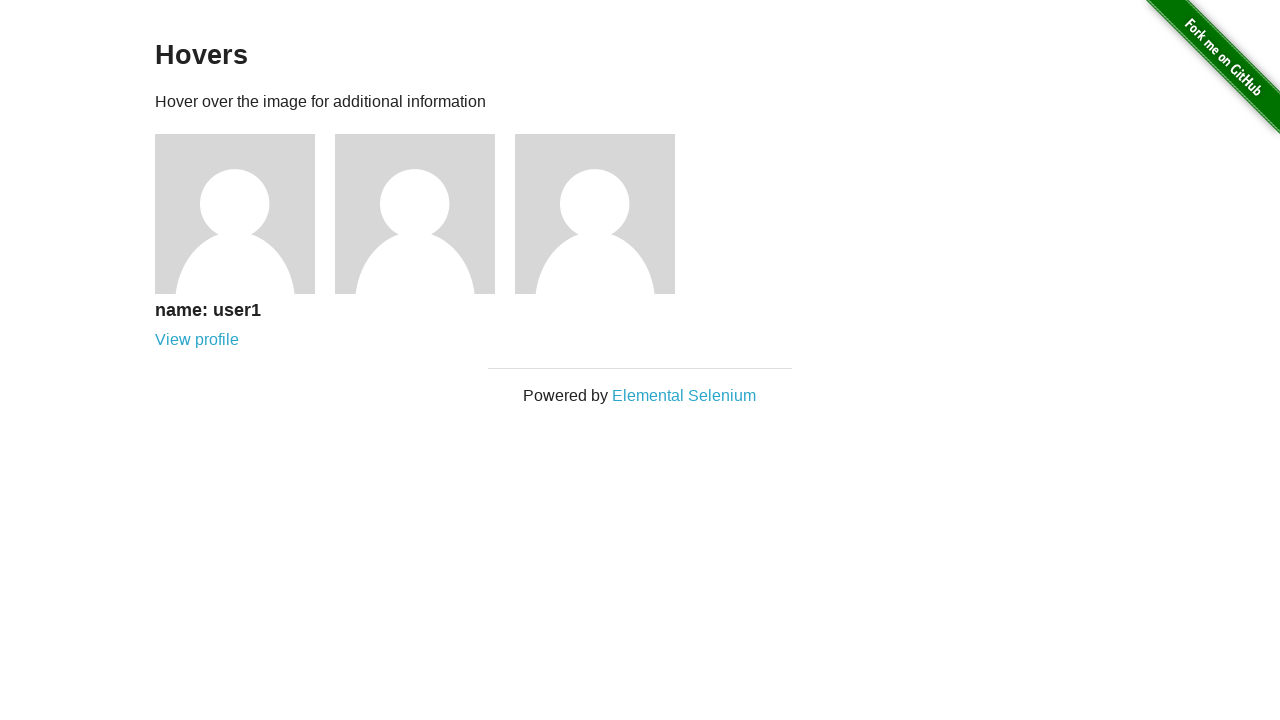